Navigates to Atlassian homepage and takes a screenshot of the page

Starting URL: https://www.atlassian.com/

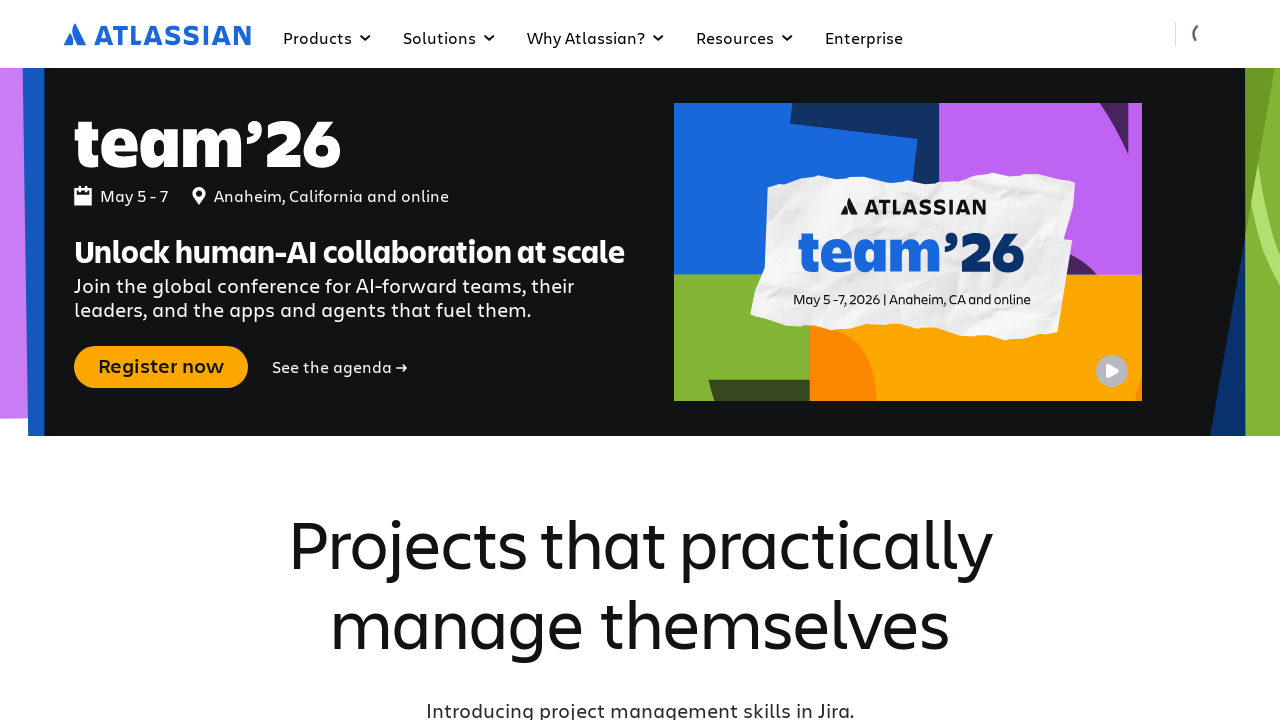

Waited for page to fully load (networkidle state)
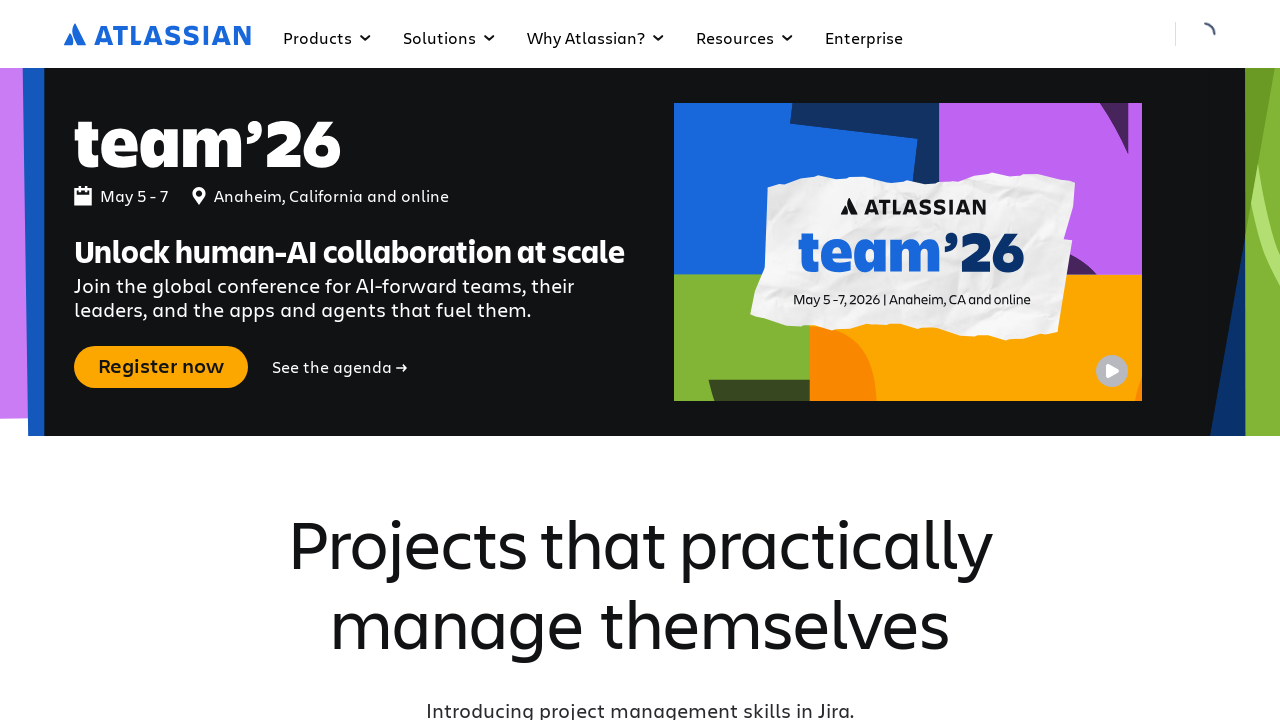

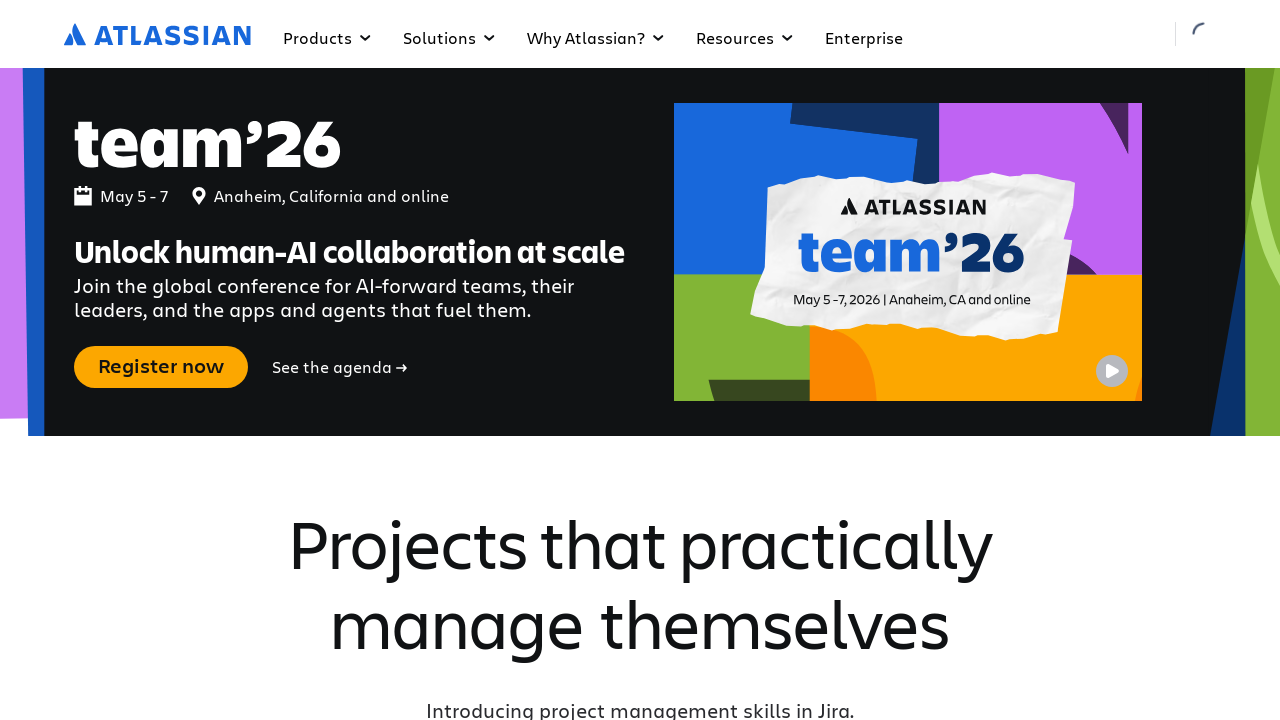